Clicks on the third tab (Use) and verifies it displays the expected Lorem Ipsum usage text

Starting URL: https://demoqa.com/tabs

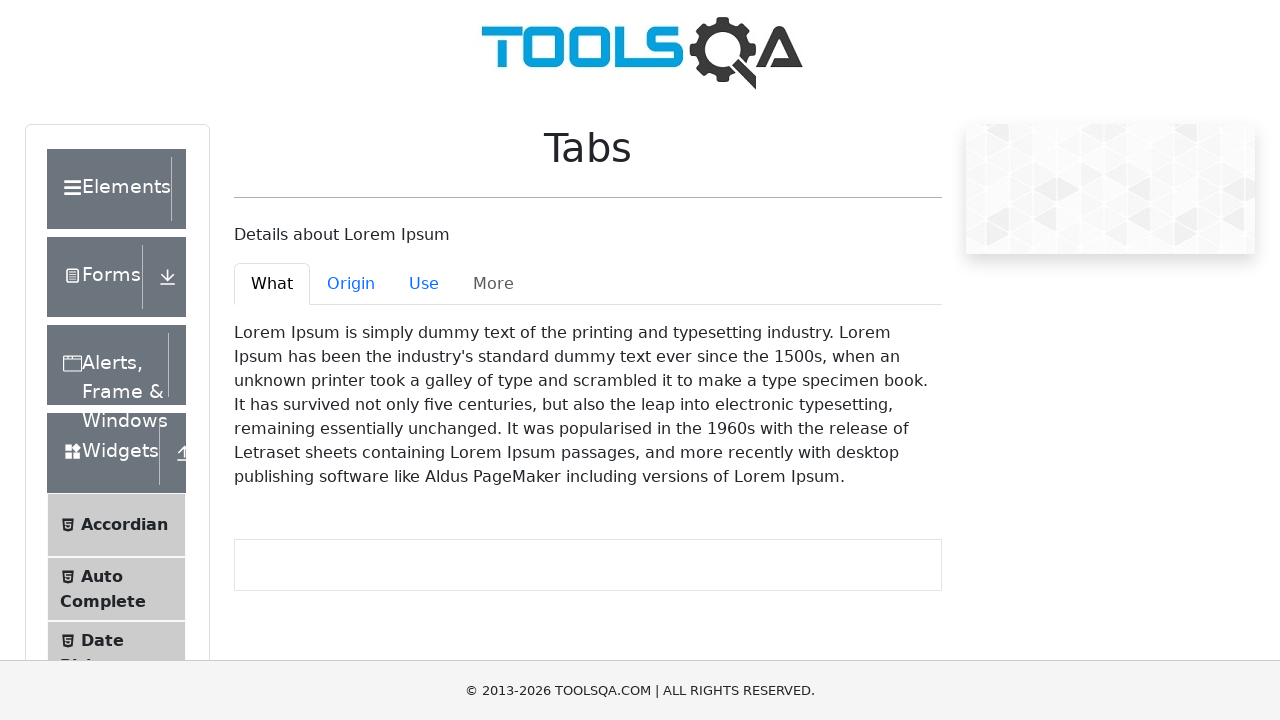

Clicked on the third tab (Use) at (424, 284) on #demo-tab-use
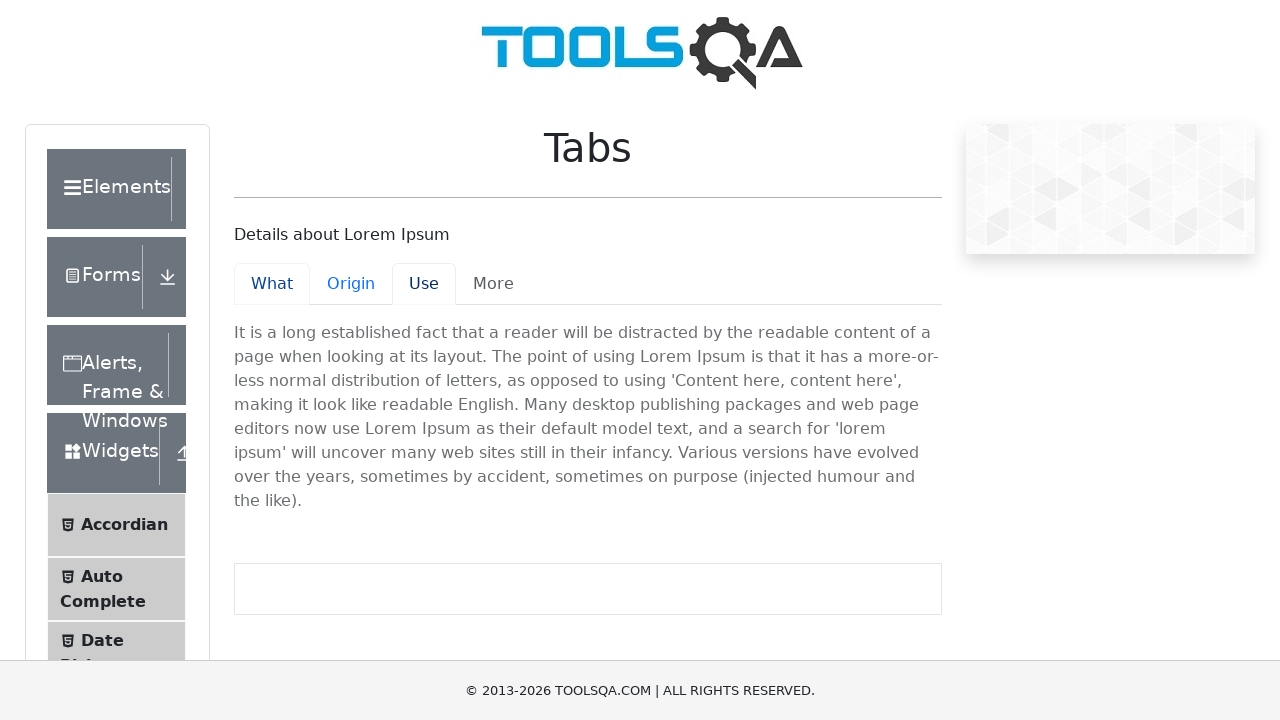

Third tab content became visible
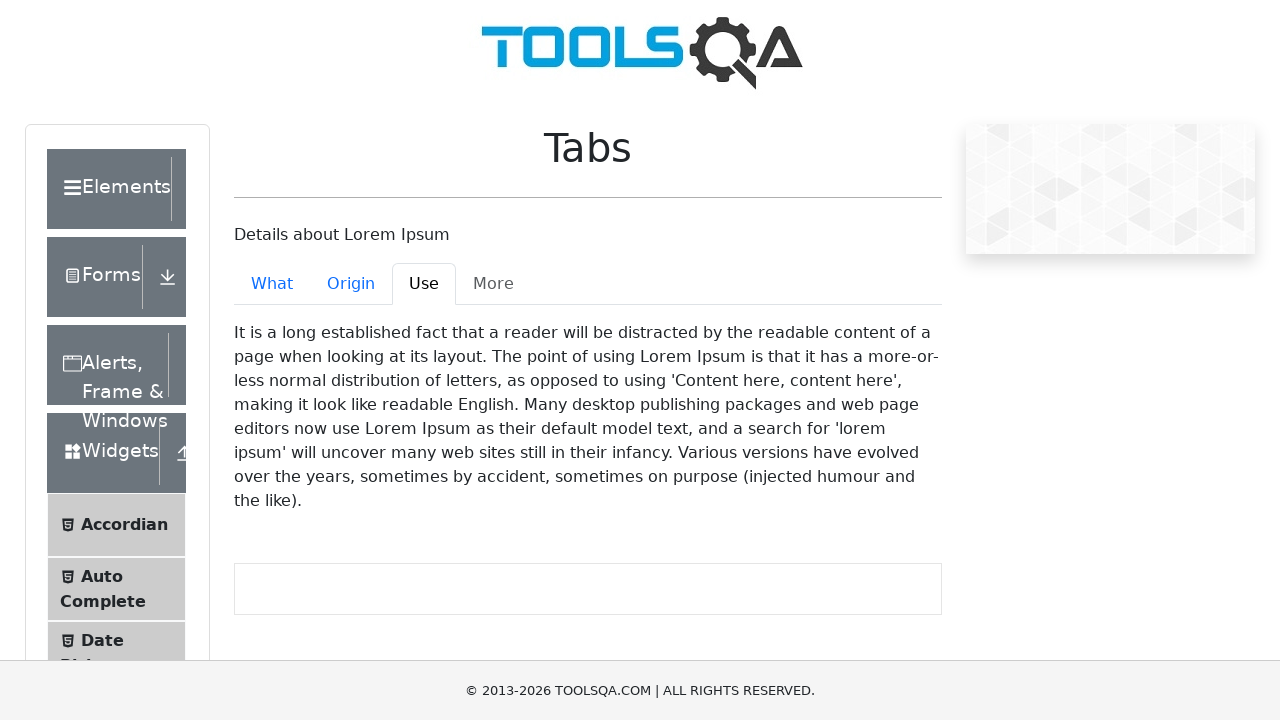

Verified Lorem Ipsum usage text is present in third tab
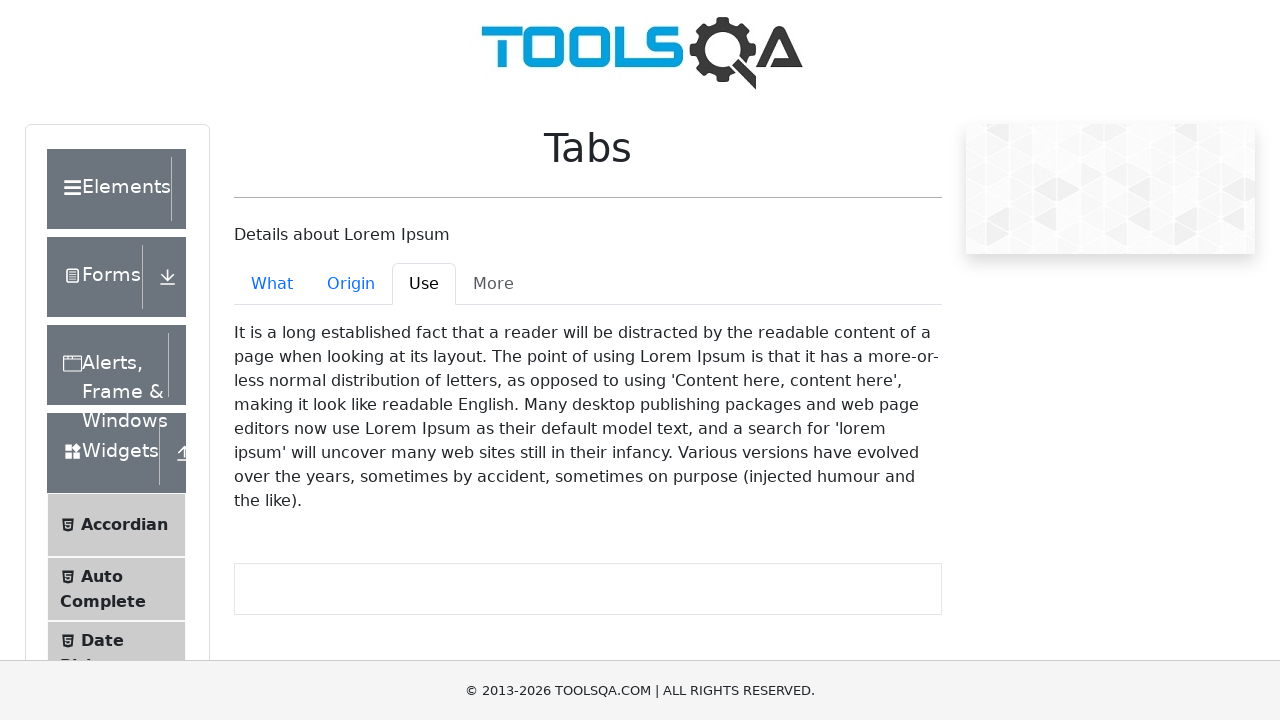

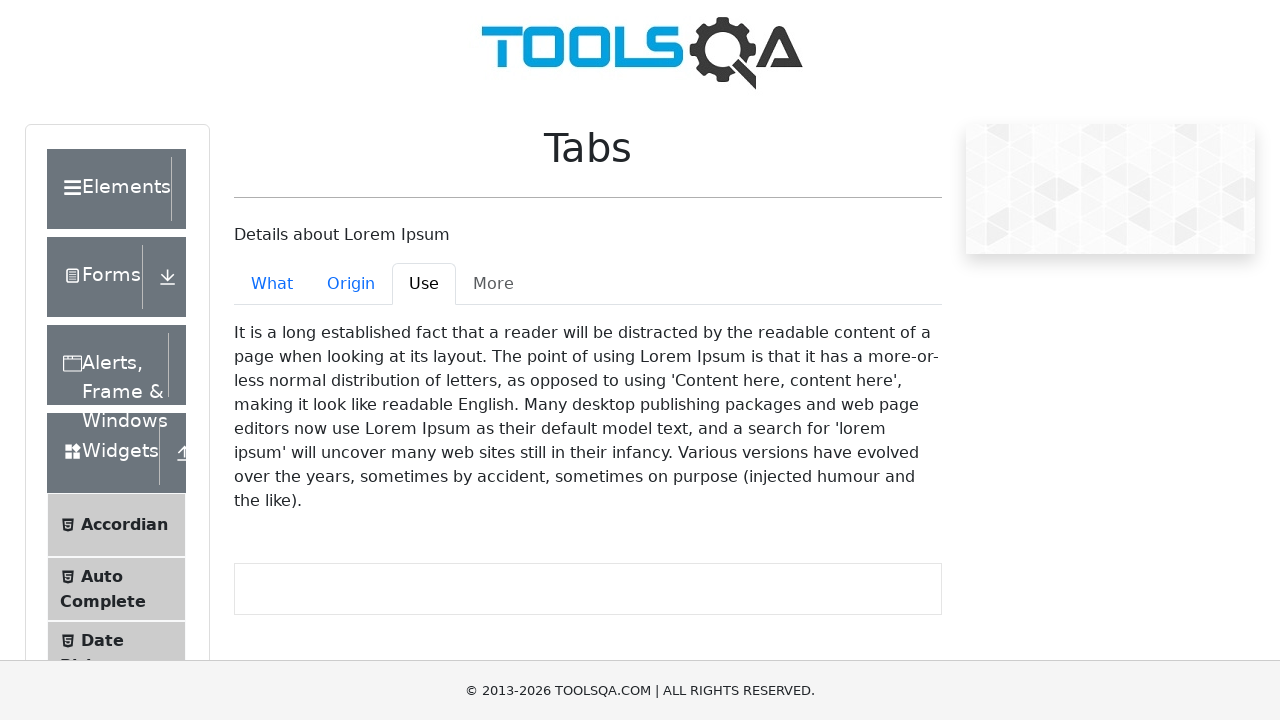